Tests opening a small modal dialog and closing it using the Close button

Starting URL: https://demoqa.com/modal-dialogs

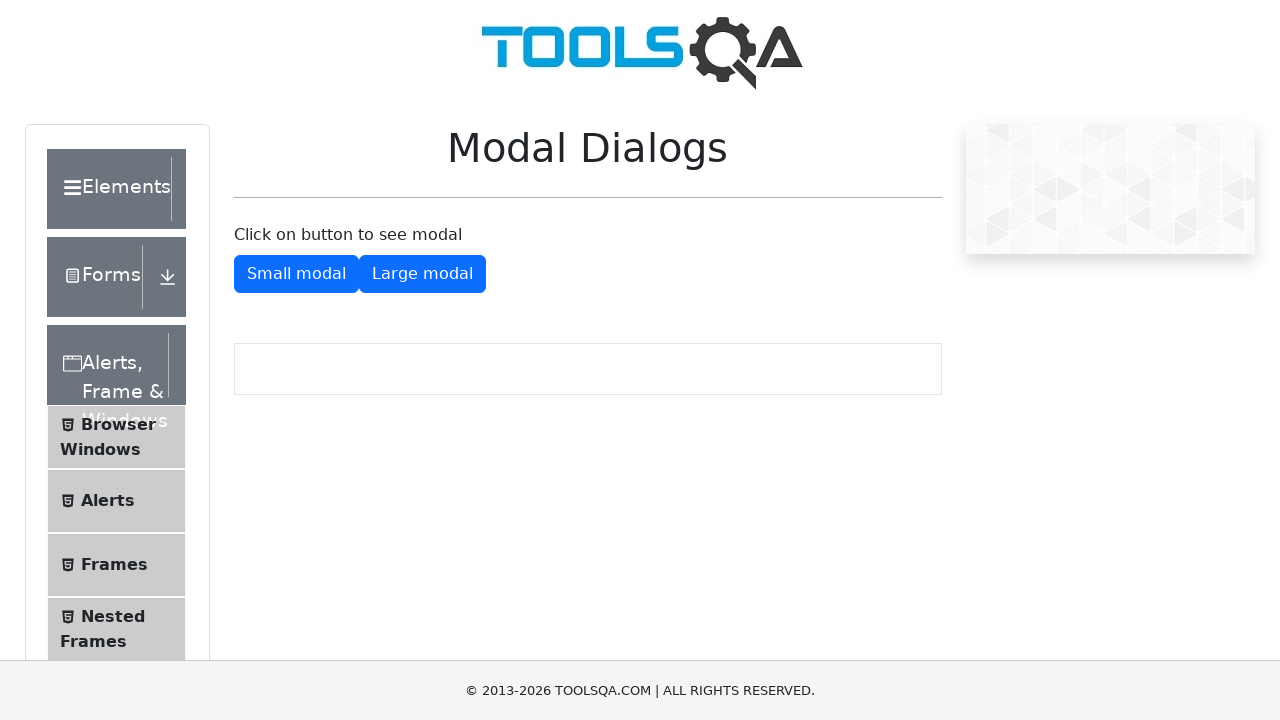

Navigated to modal dialogs page
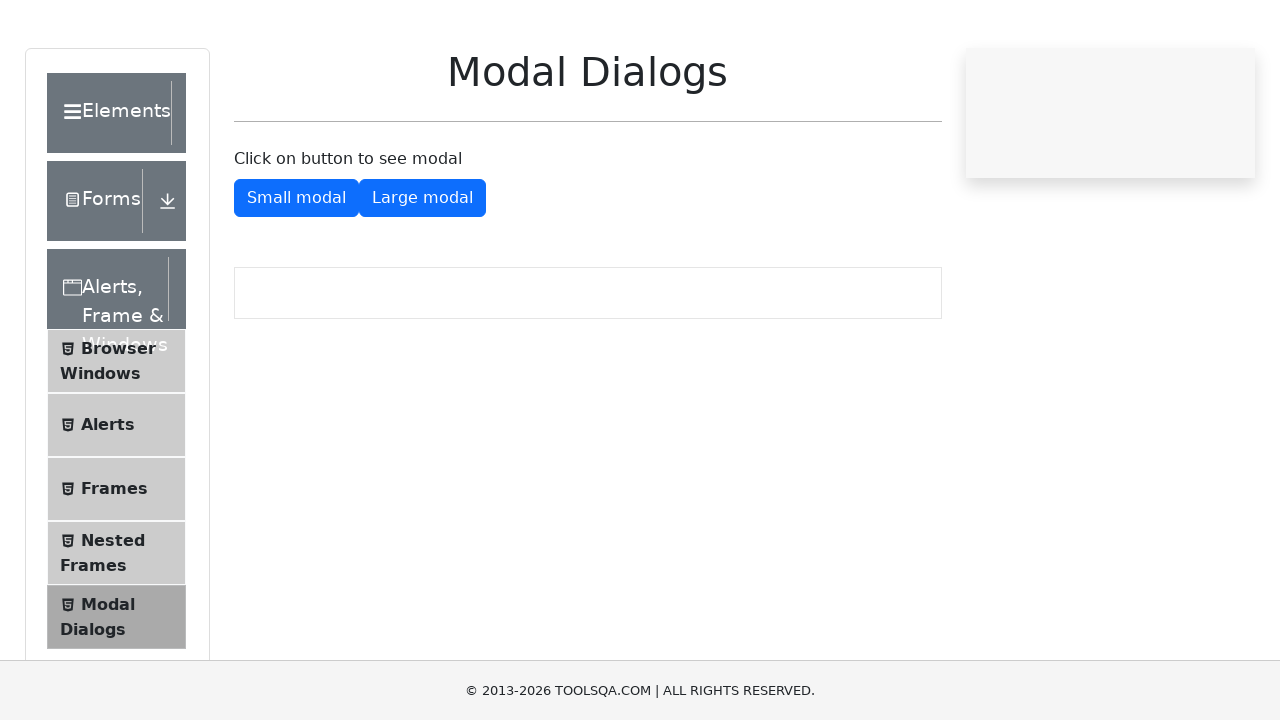

Clicked button to open small modal at (296, 274) on #showSmallModal
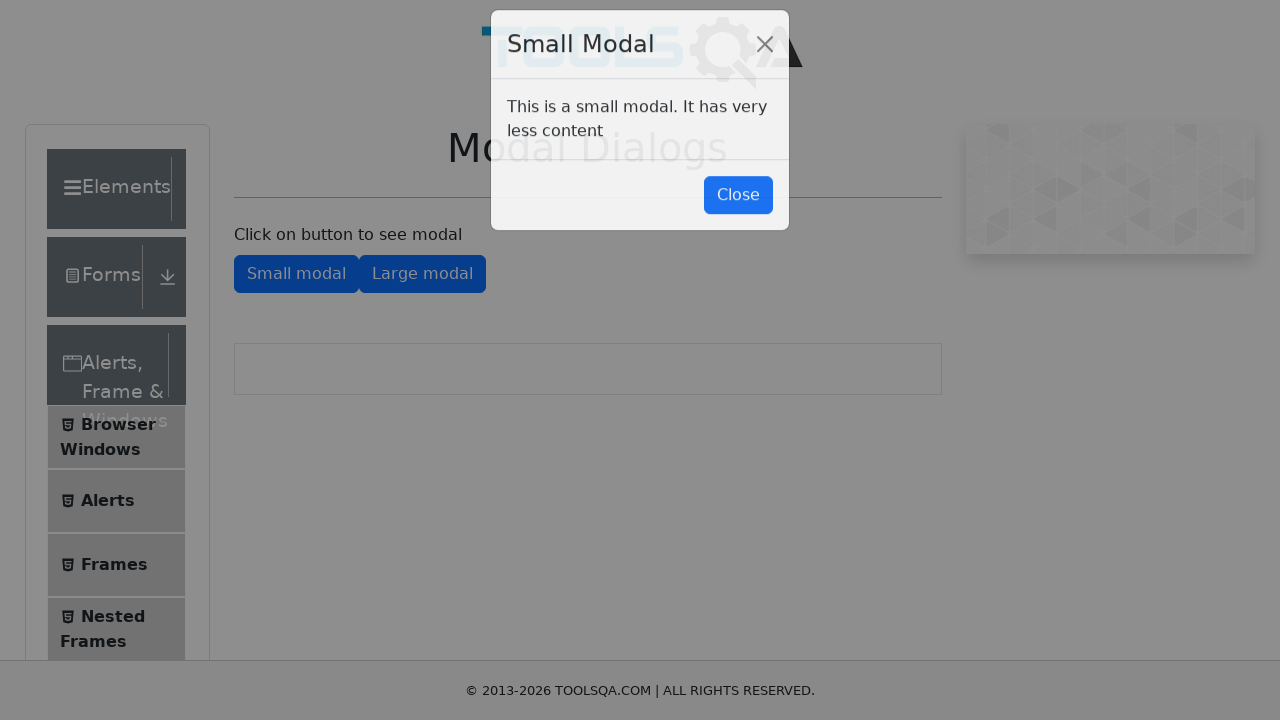

Small modal dialog appeared
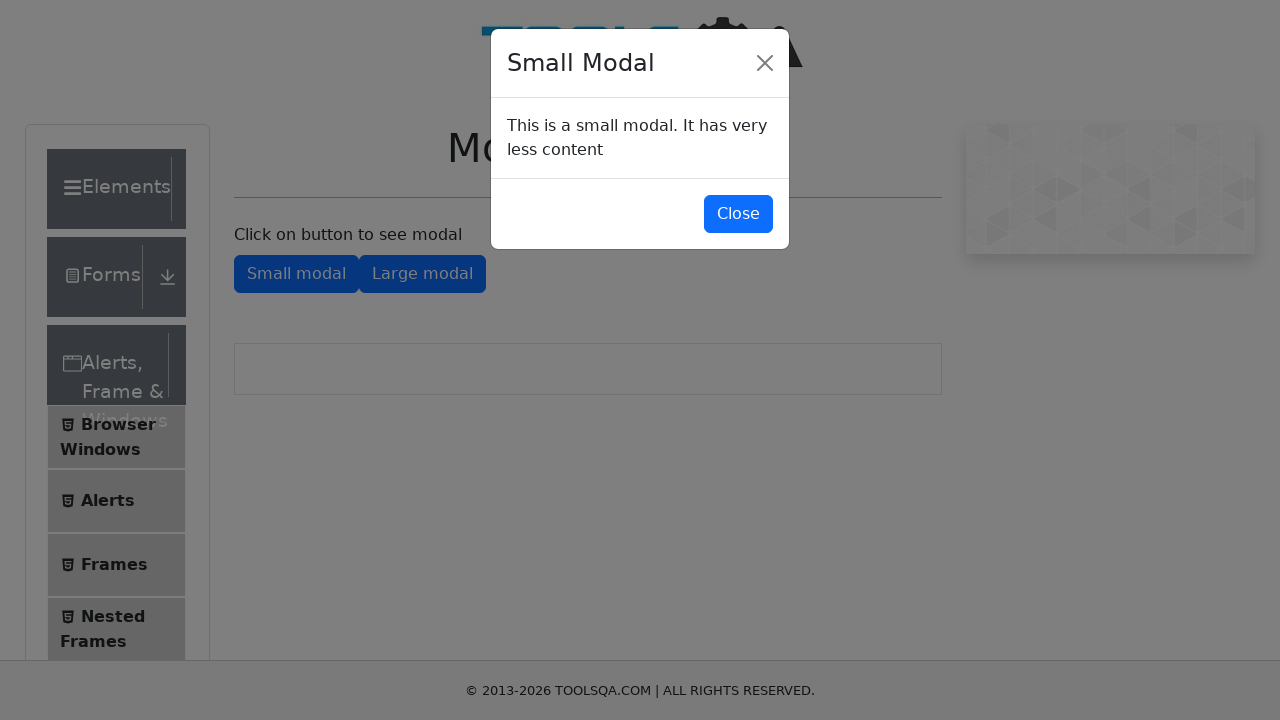

Clicked Close button in modal at (738, 214) on #closeSmallModal
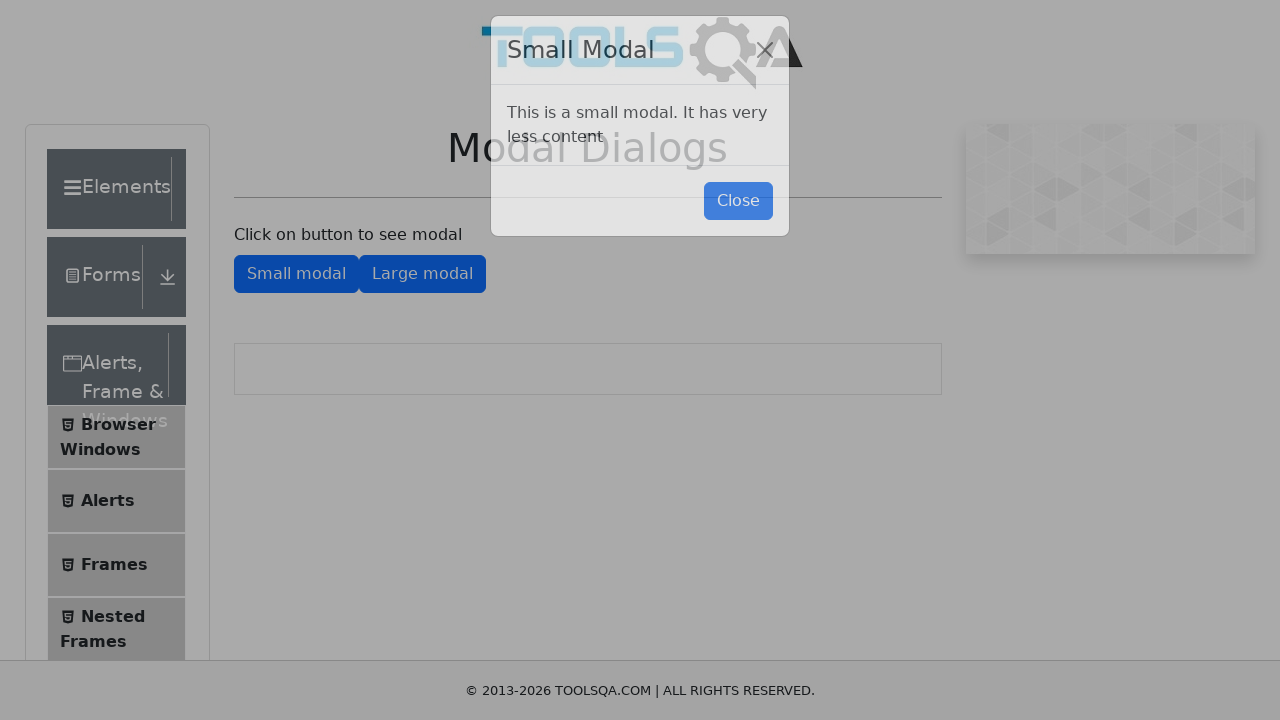

Small modal dialog closed successfully
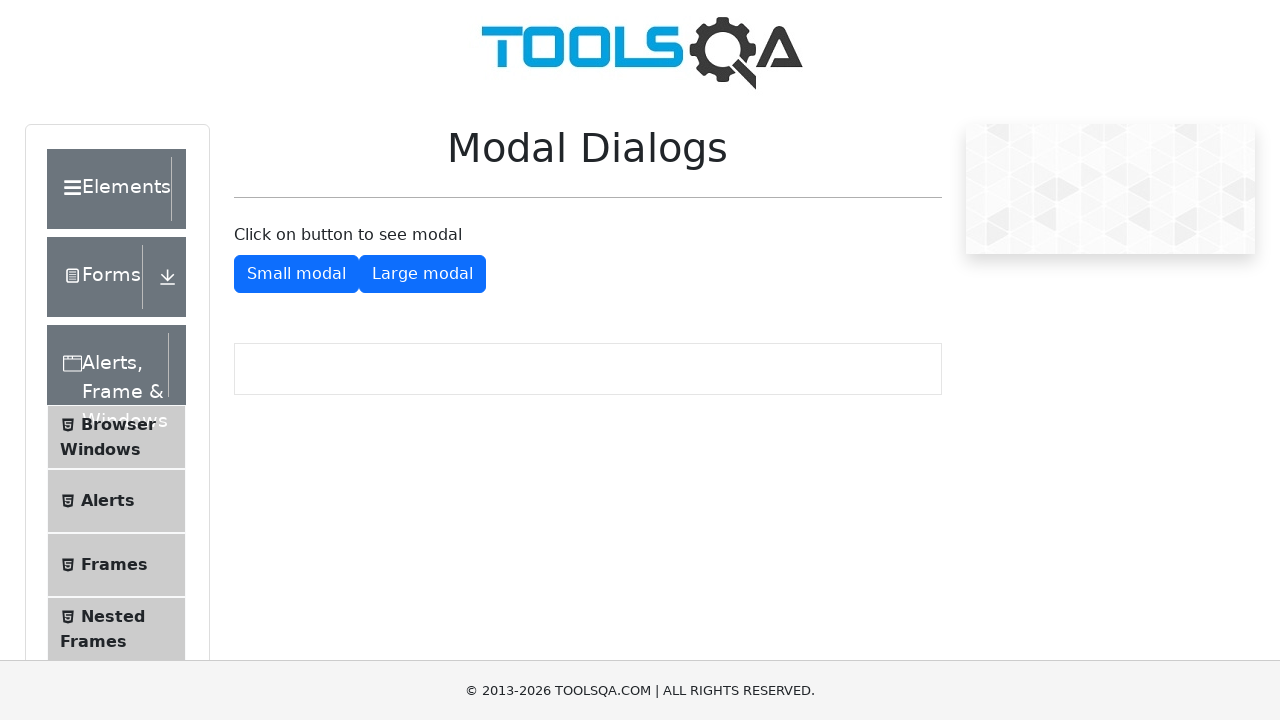

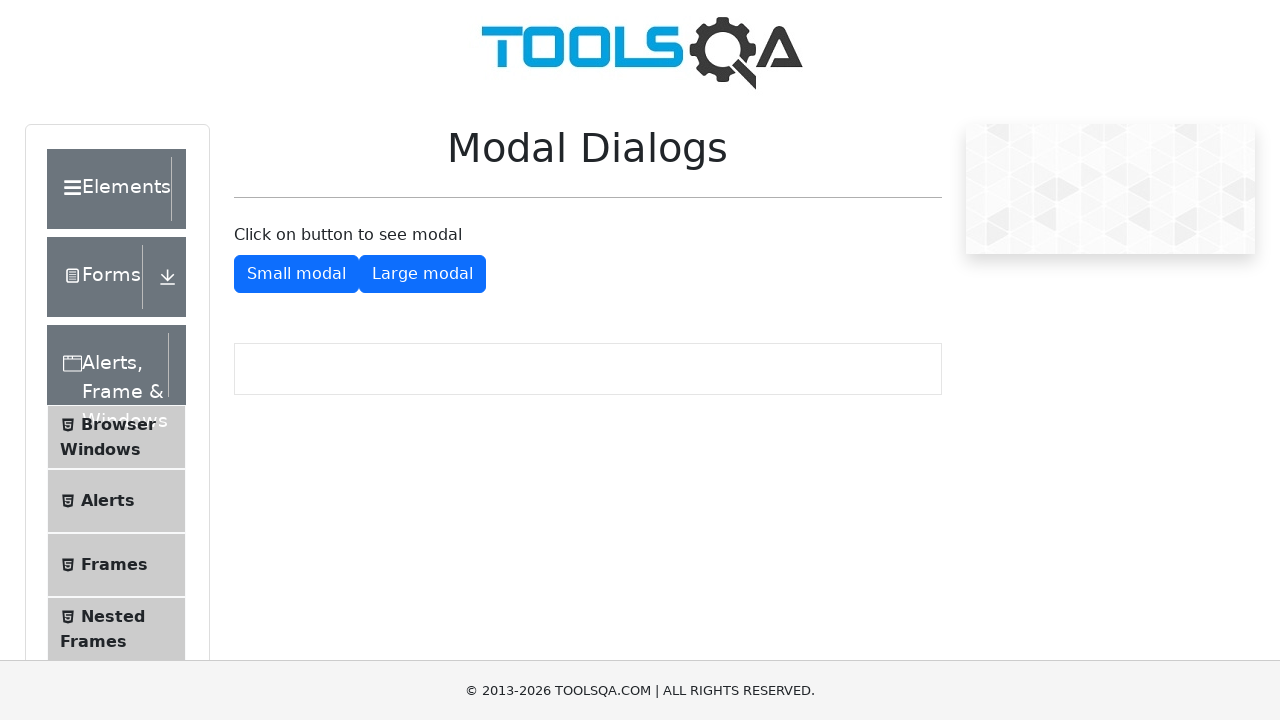